Navigates to Selenium downloads page and clicks on the 32-bit Windows IE download link to initiate a file download

Starting URL: https://www.selenium.dev/downloads/

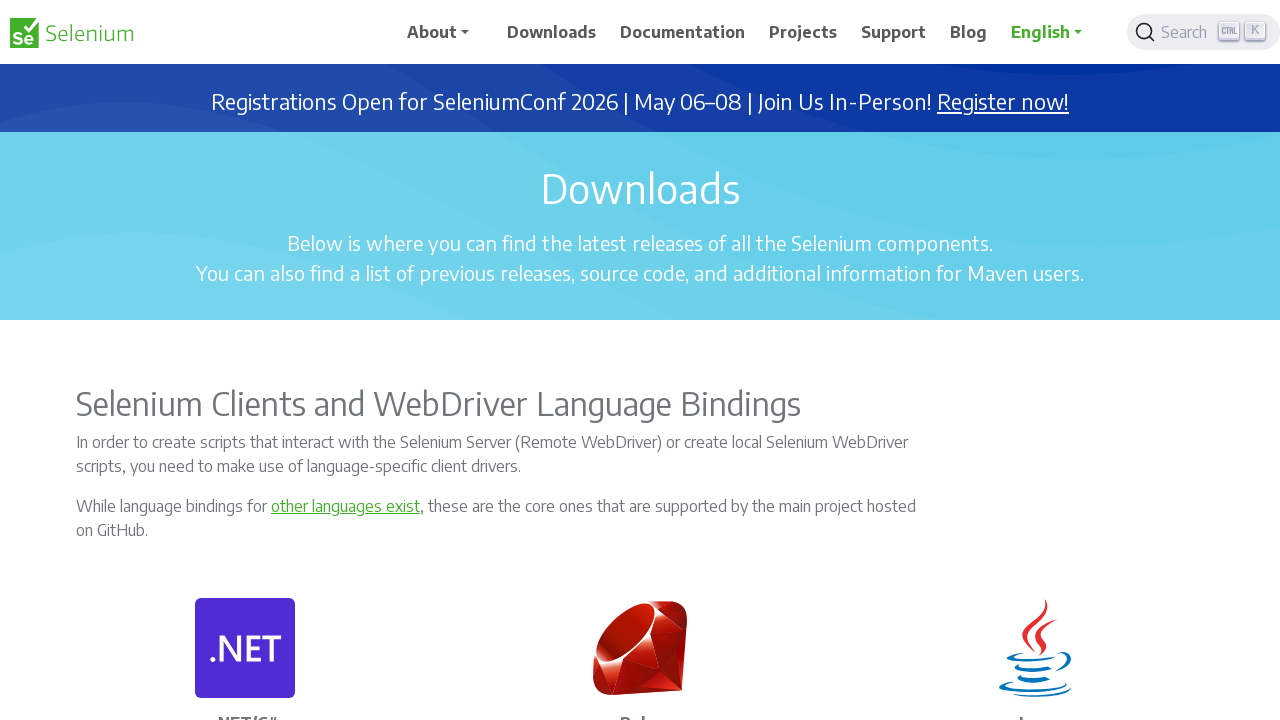

Navigated to Selenium downloads page
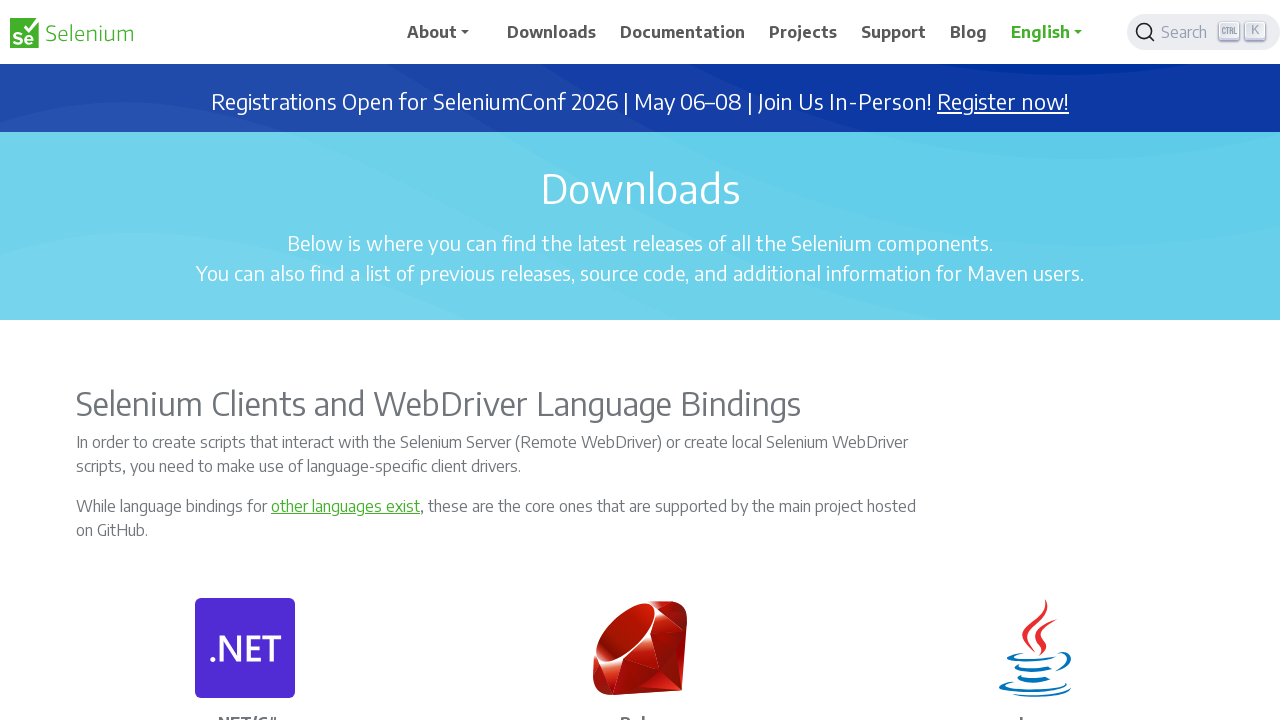

Clicked on the 32-bit Windows IE download link at (722, 361) on a:has-text('32 bit Windows IE')
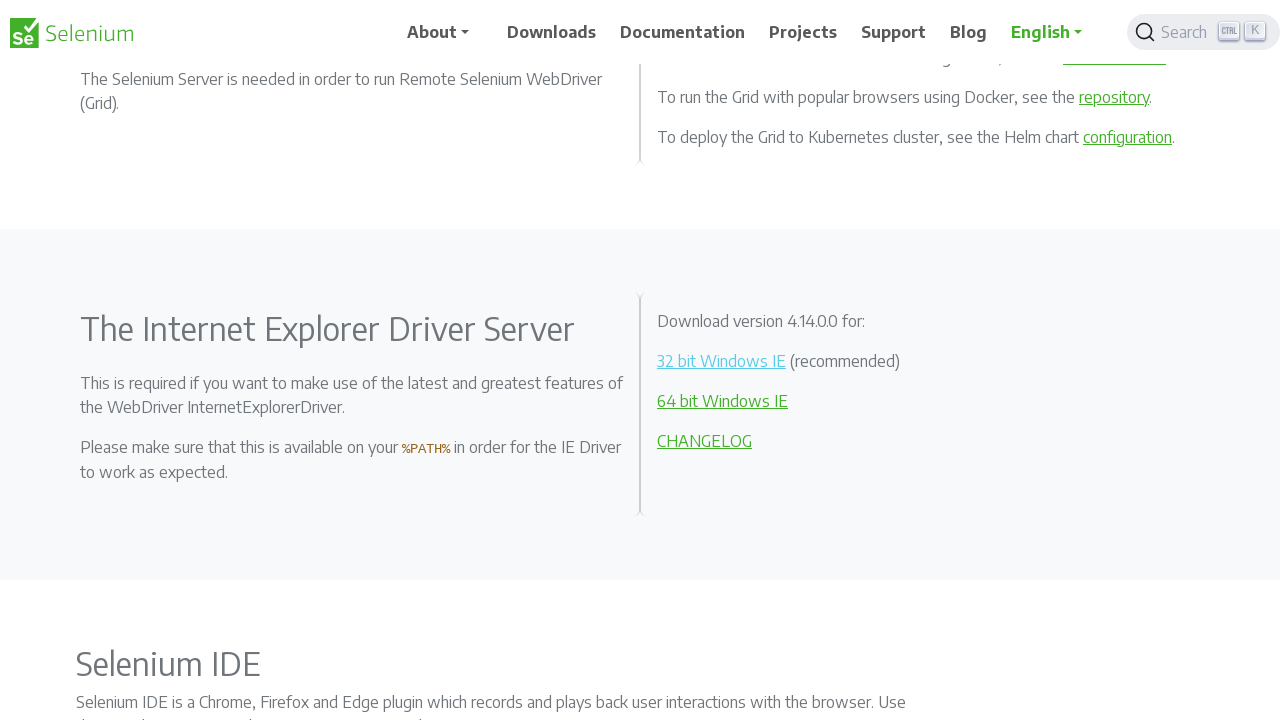

Waited 2 seconds for download to initiate
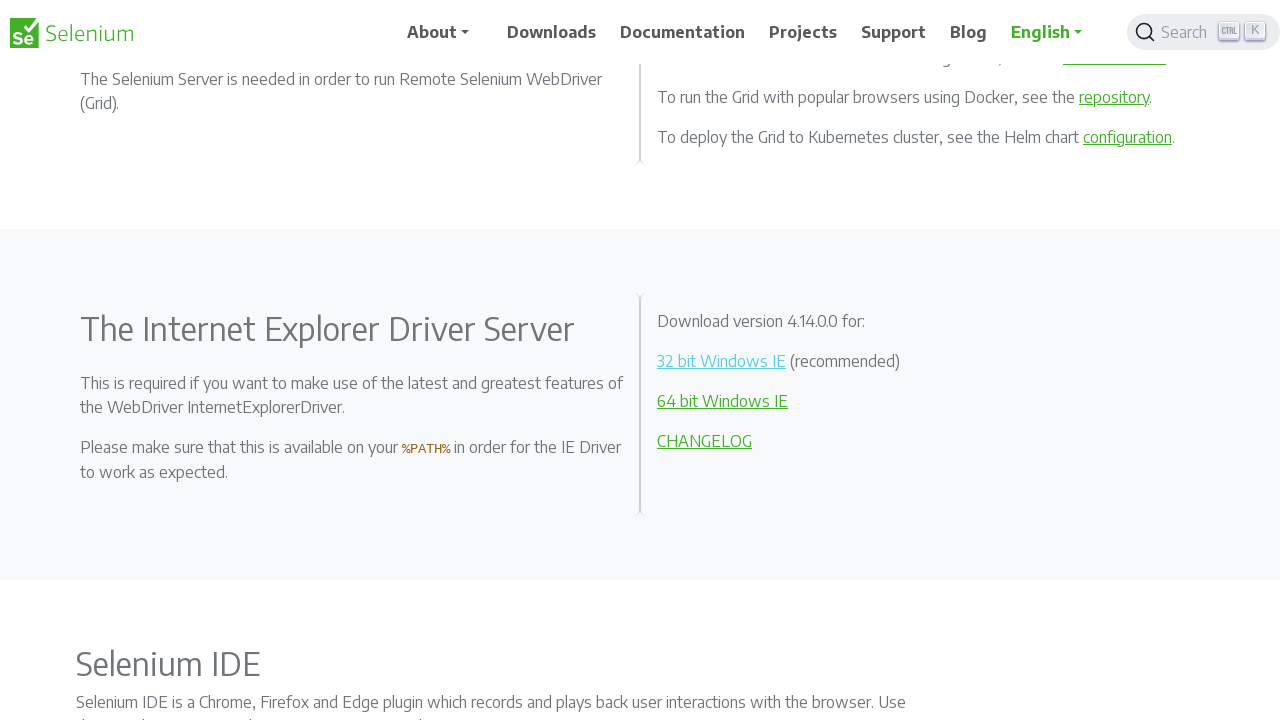

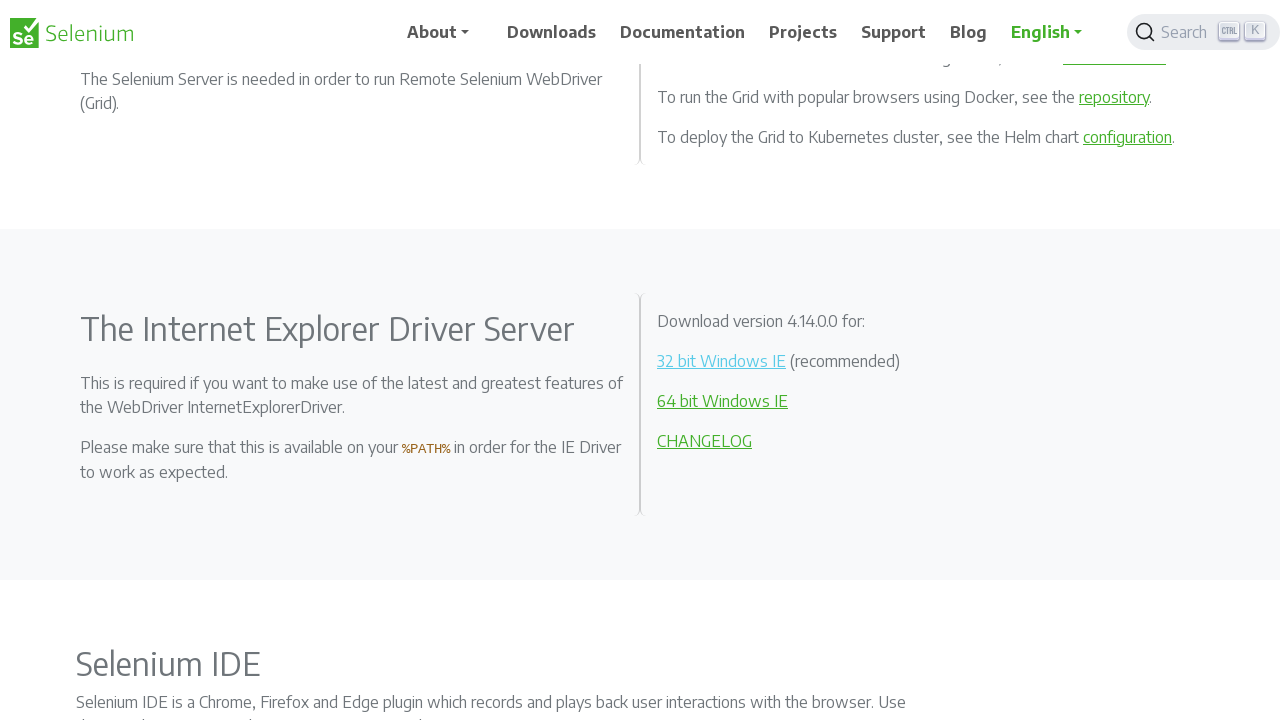